Tests browser navigation commands including forward, back, refresh, and navigating to a new URL

Starting URL: https://www.seleniumeasy.com/

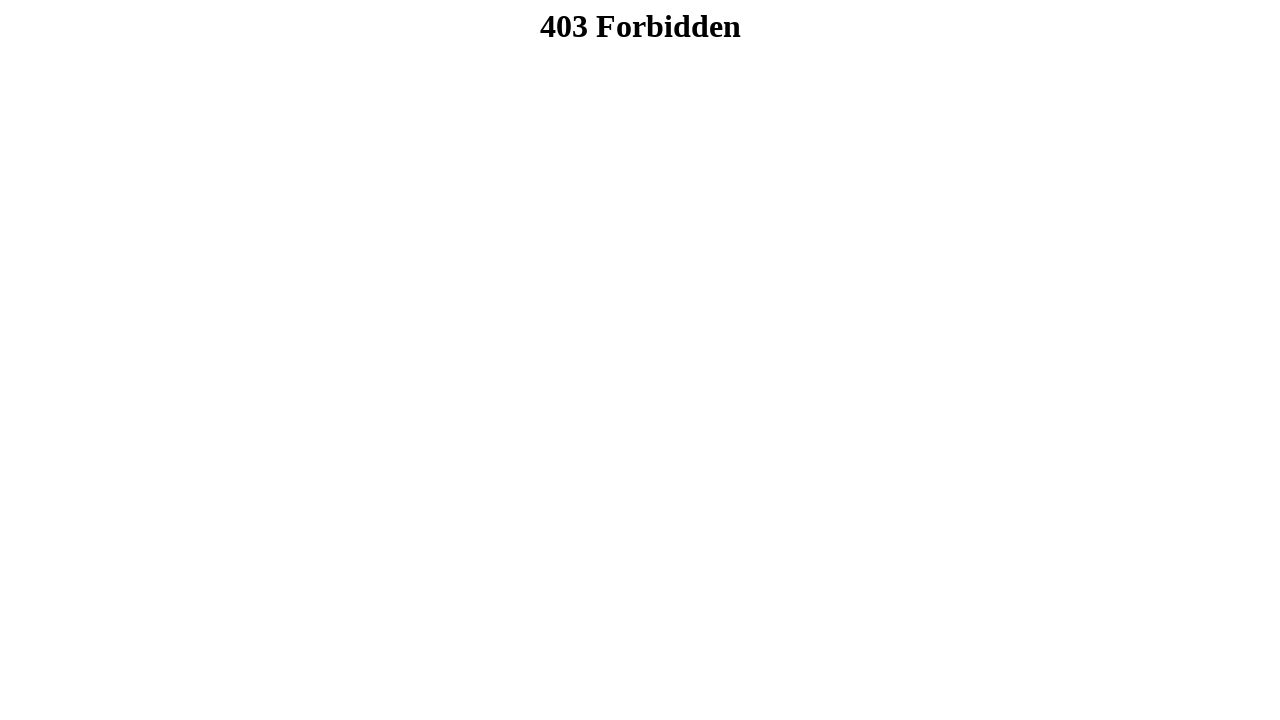

Navigated forward in browser history (no effect on first page)
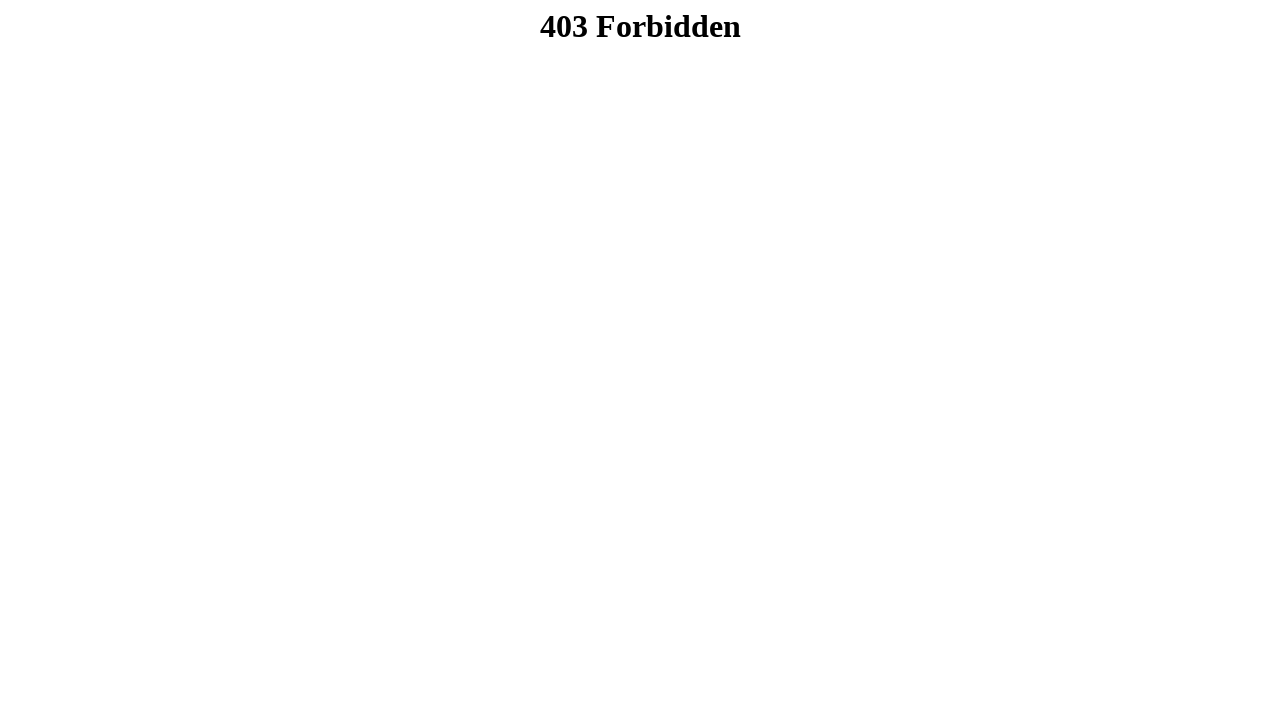

Navigated back in browser history
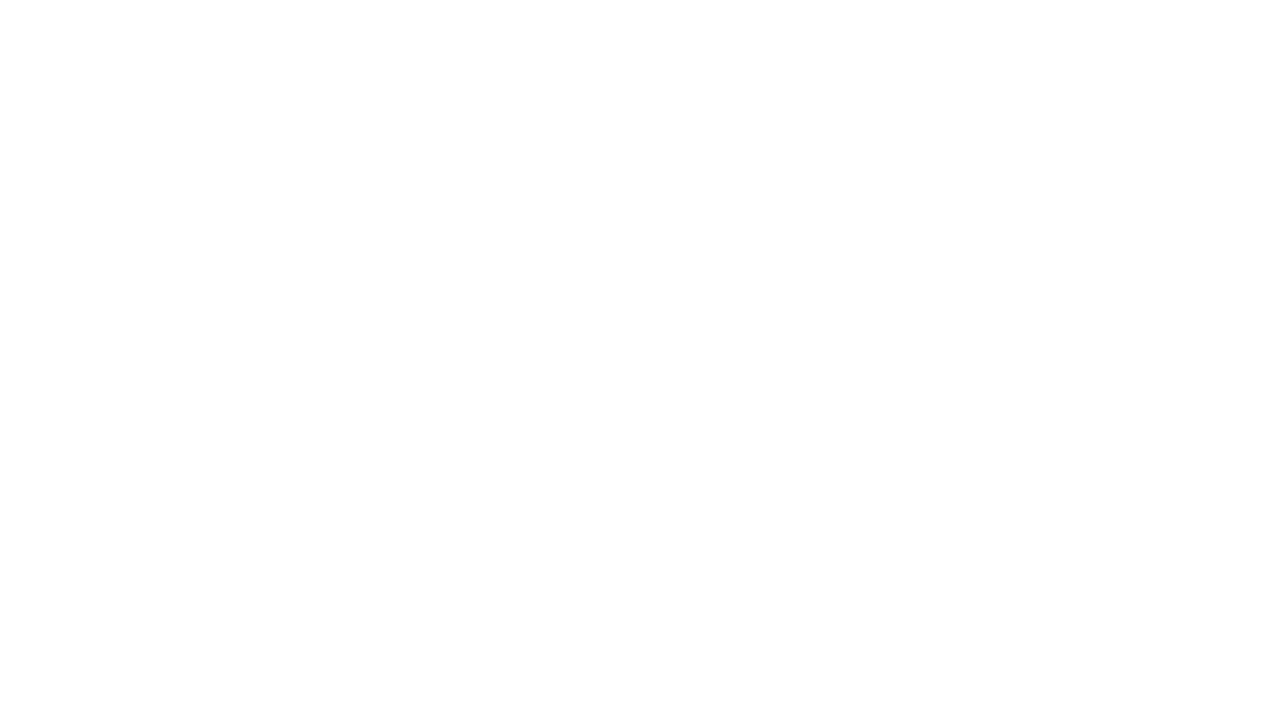

Refreshed the current page
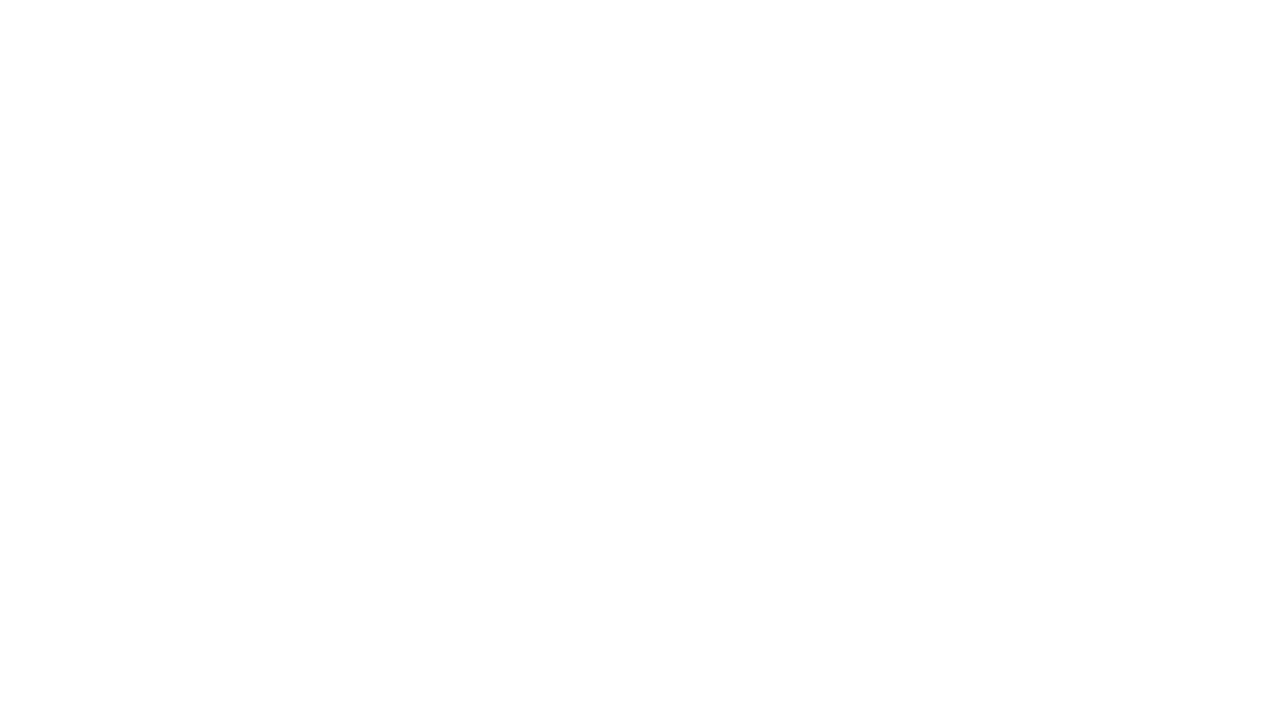

Navigated to https://www.flipkart.com/
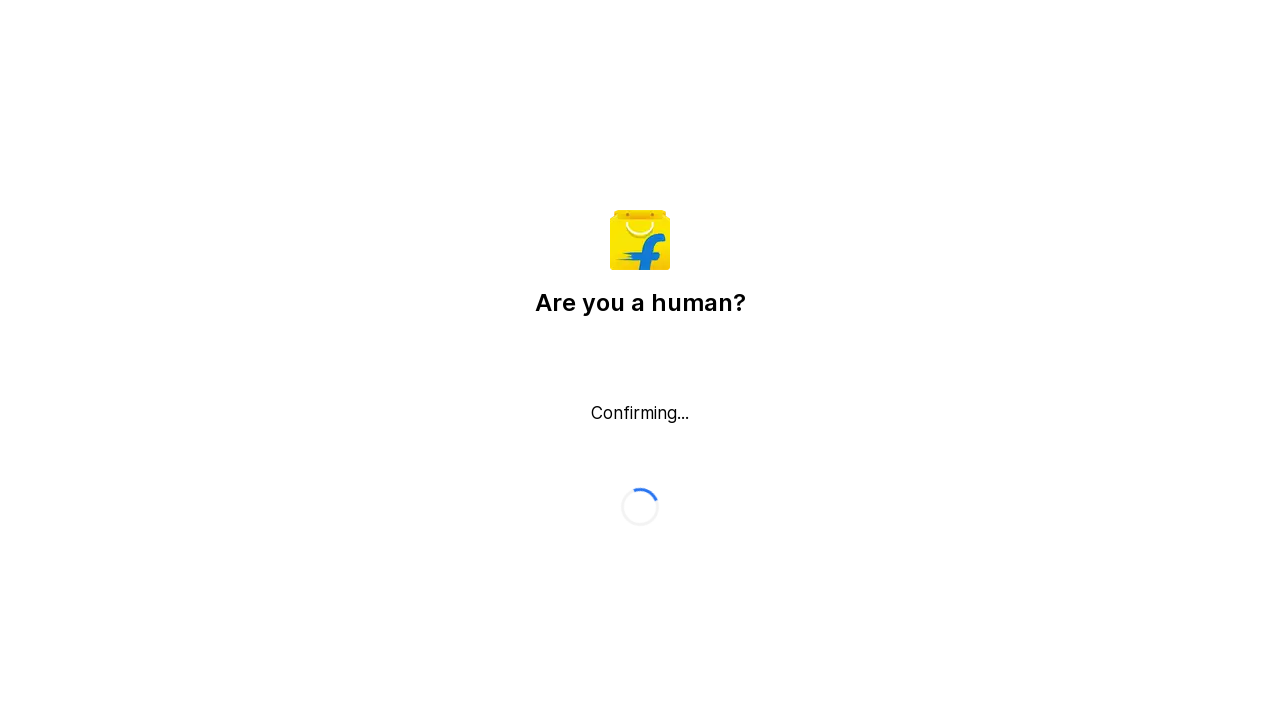

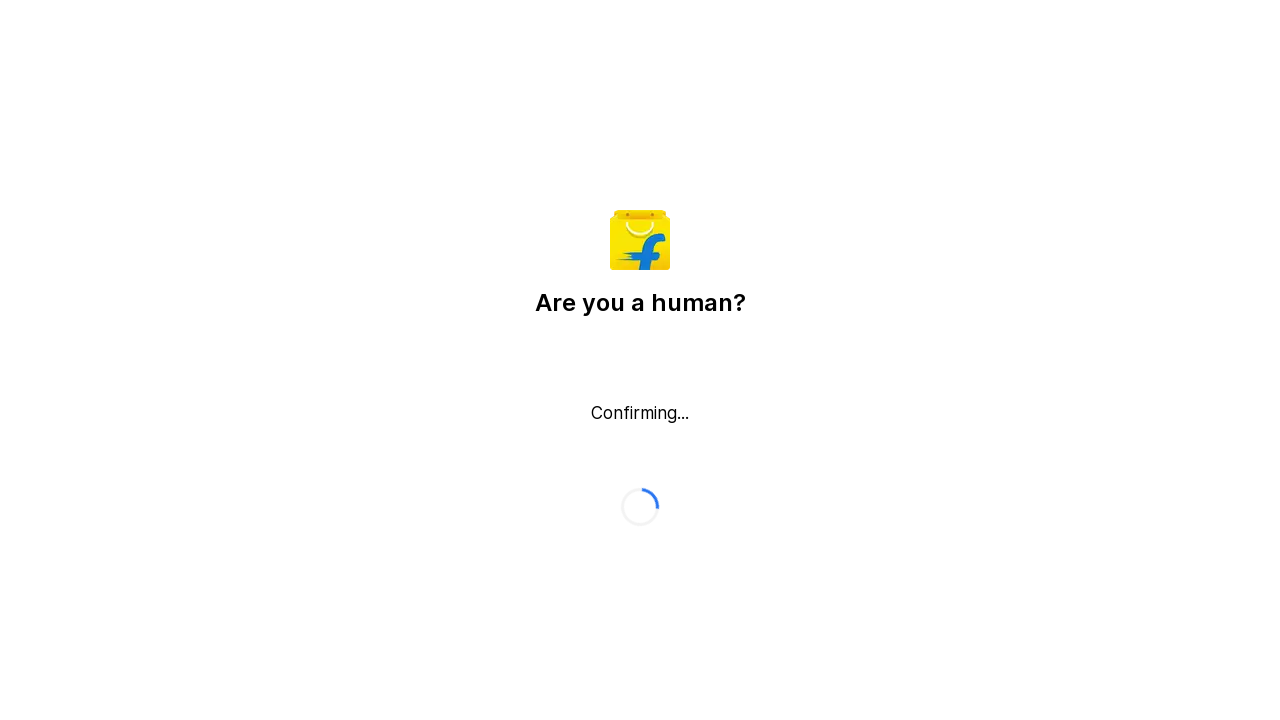